Tests clicking on the 200 status code link and waiting for the page response to verify navigation works correctly

Starting URL: https://the-internet.herokuapp.com/status_codes

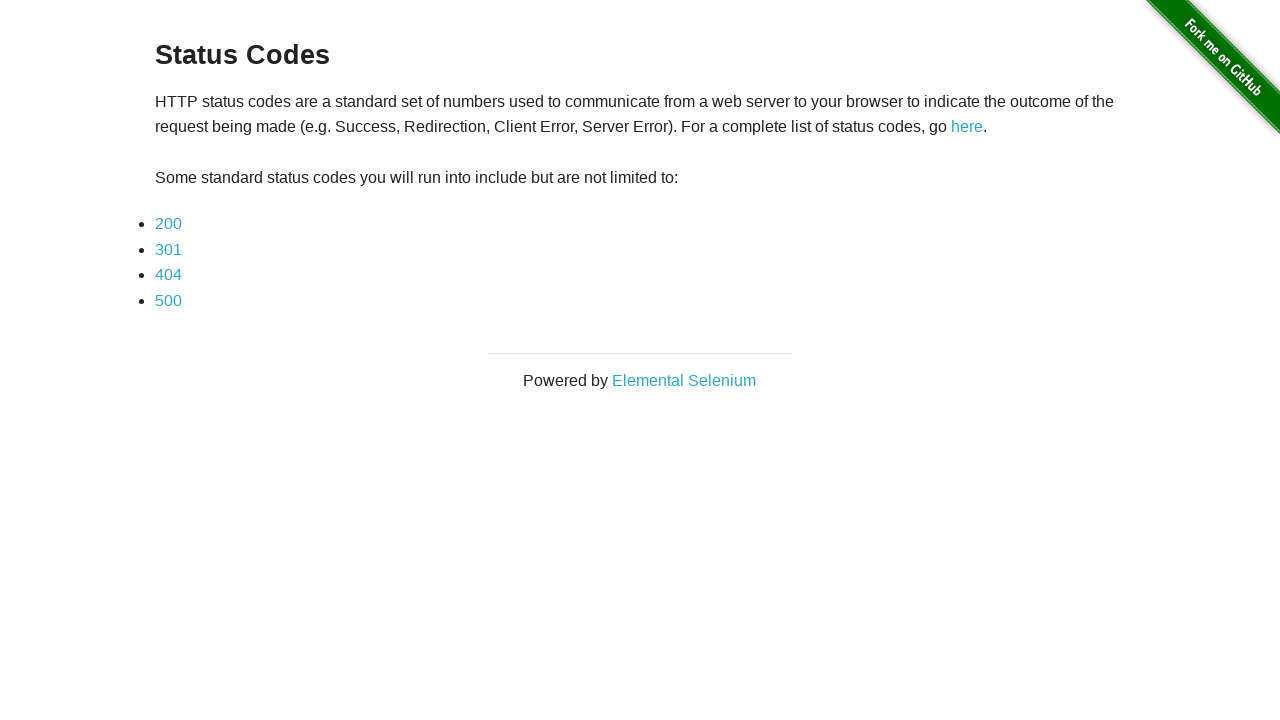

Navigated to status codes page
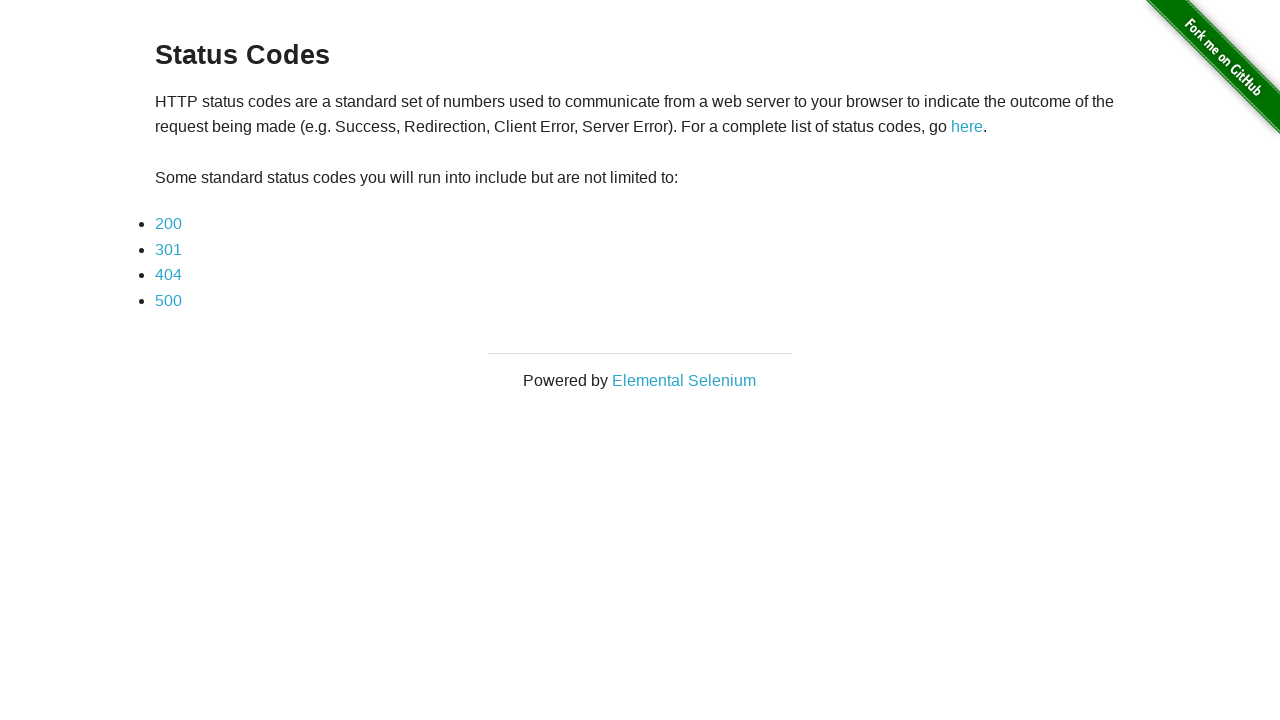

Example content loaded on status codes page
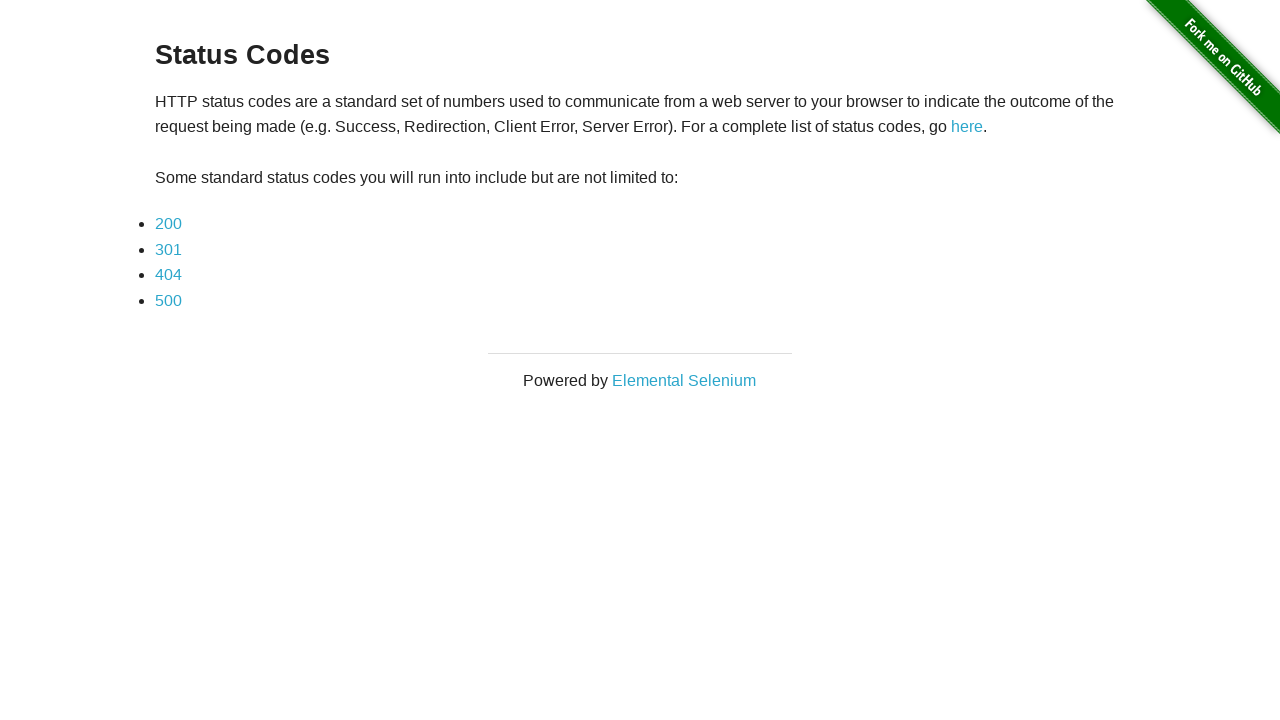

Clicked on 200 status code link and received response at (168, 224) on text=200 >> nth=0
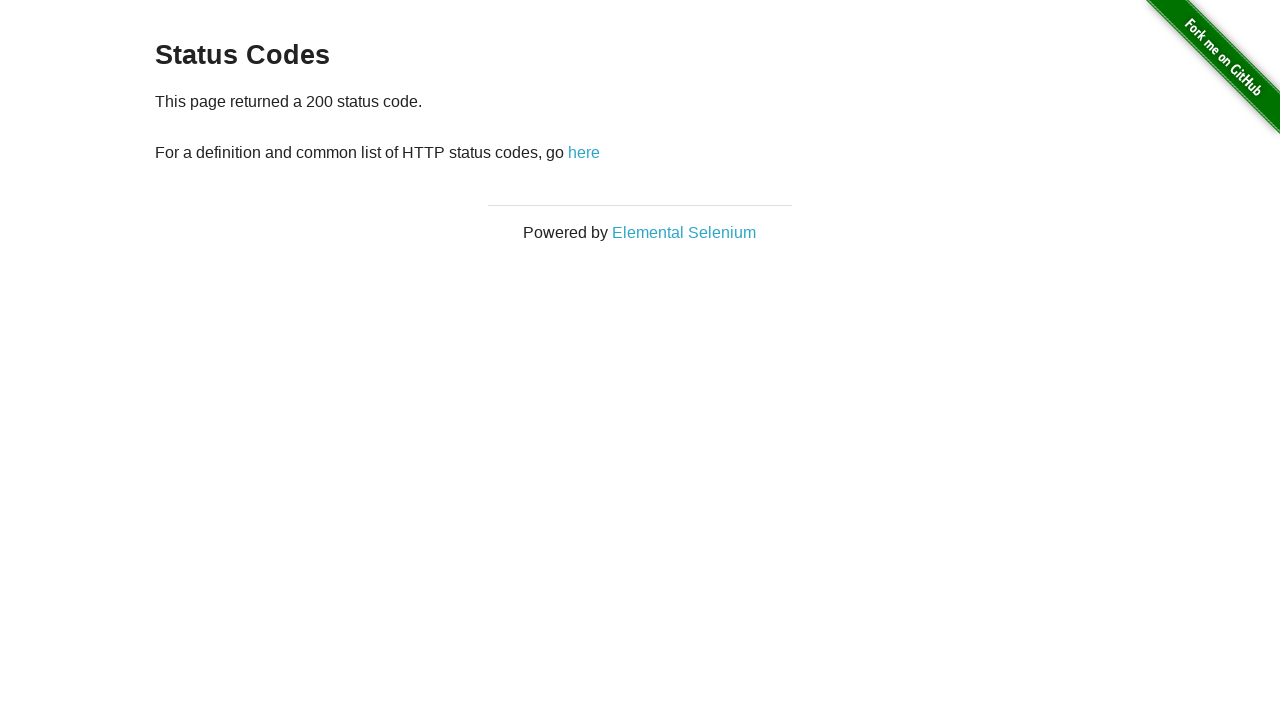

Verified response status code: 200
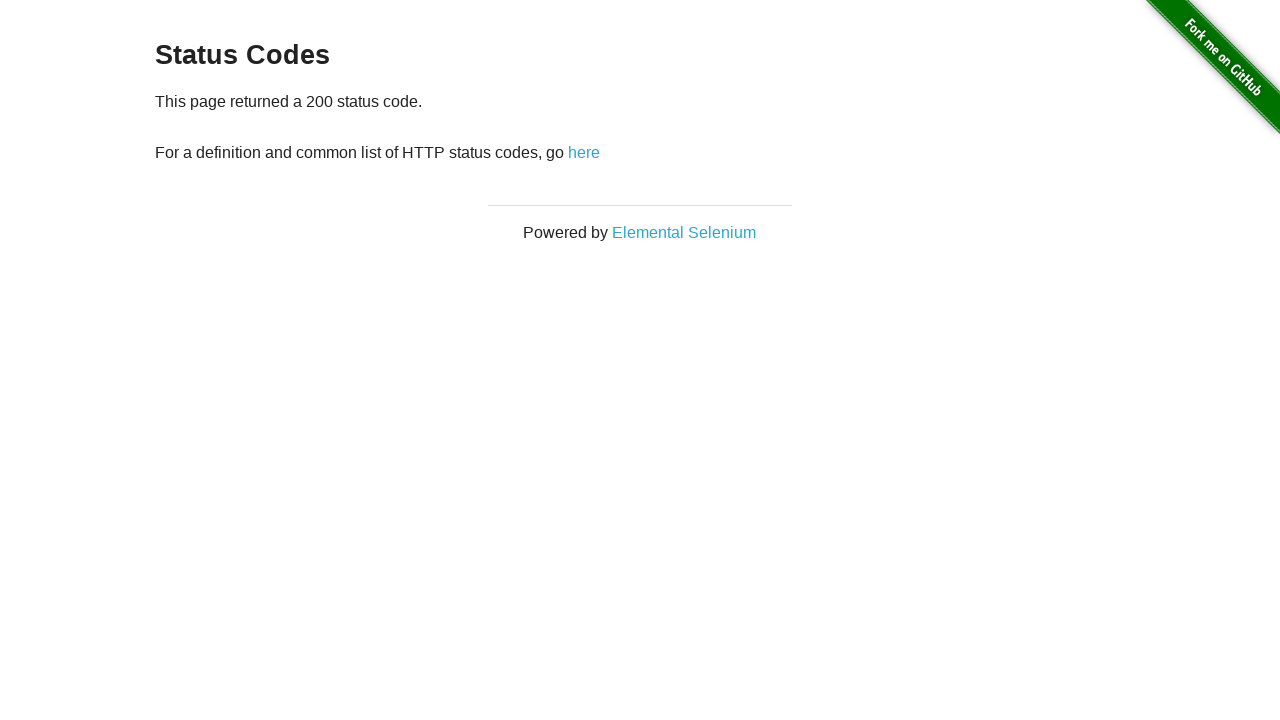

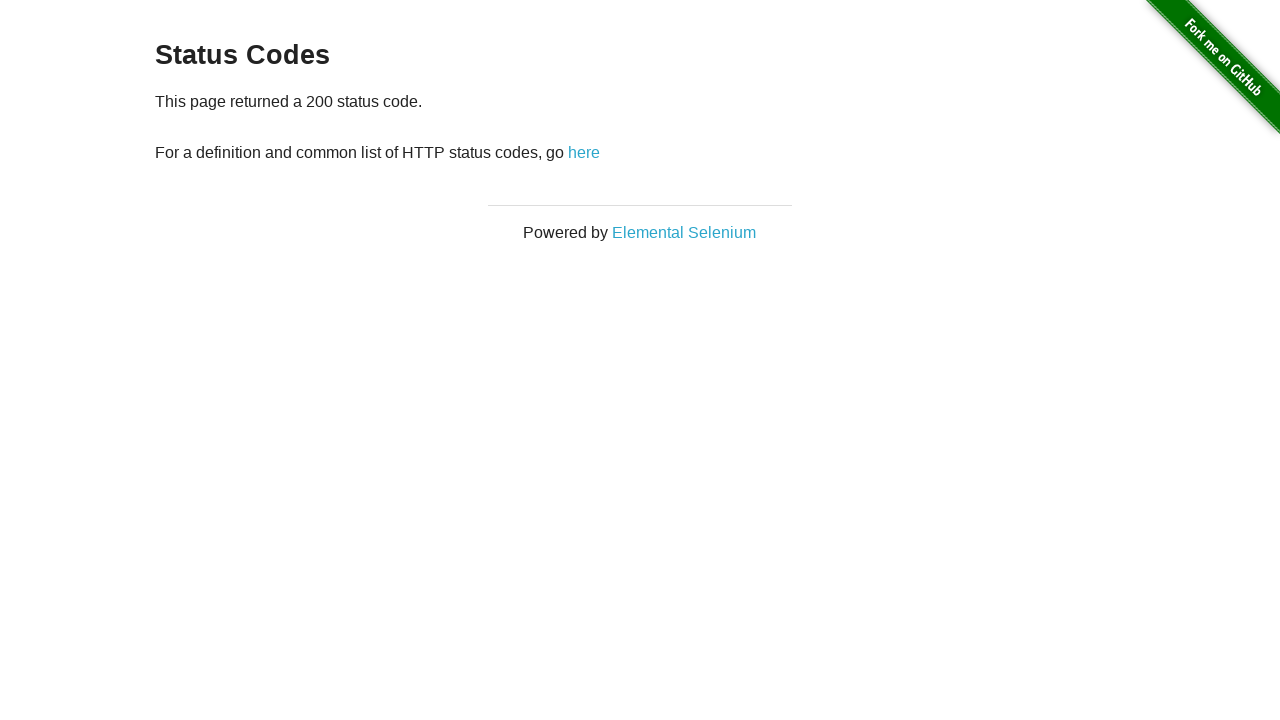